Tests the GPA calculator by filling in course names, credit hours, and grades for three courses, then calculating and verifying the resulting GPA.

Starting URL: https://www.calculator.net/gpa-calculator.html

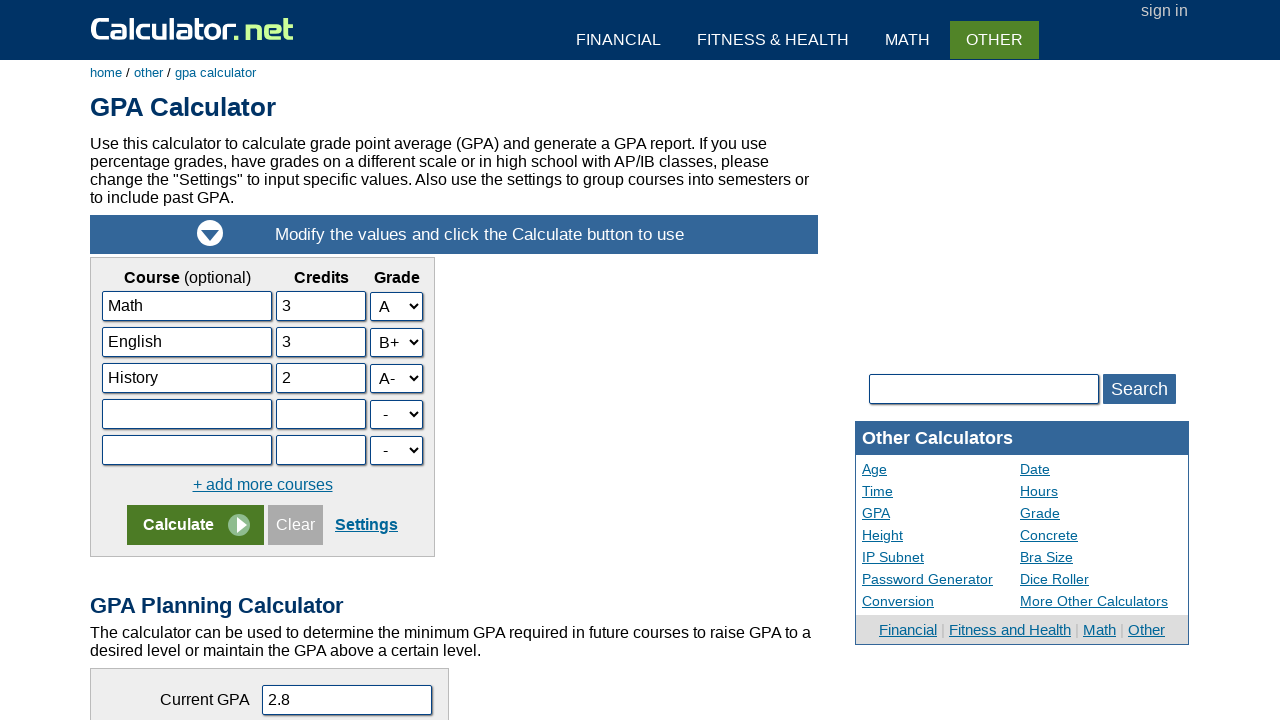

Filled first course name field with 'Math' on input[name='da1']
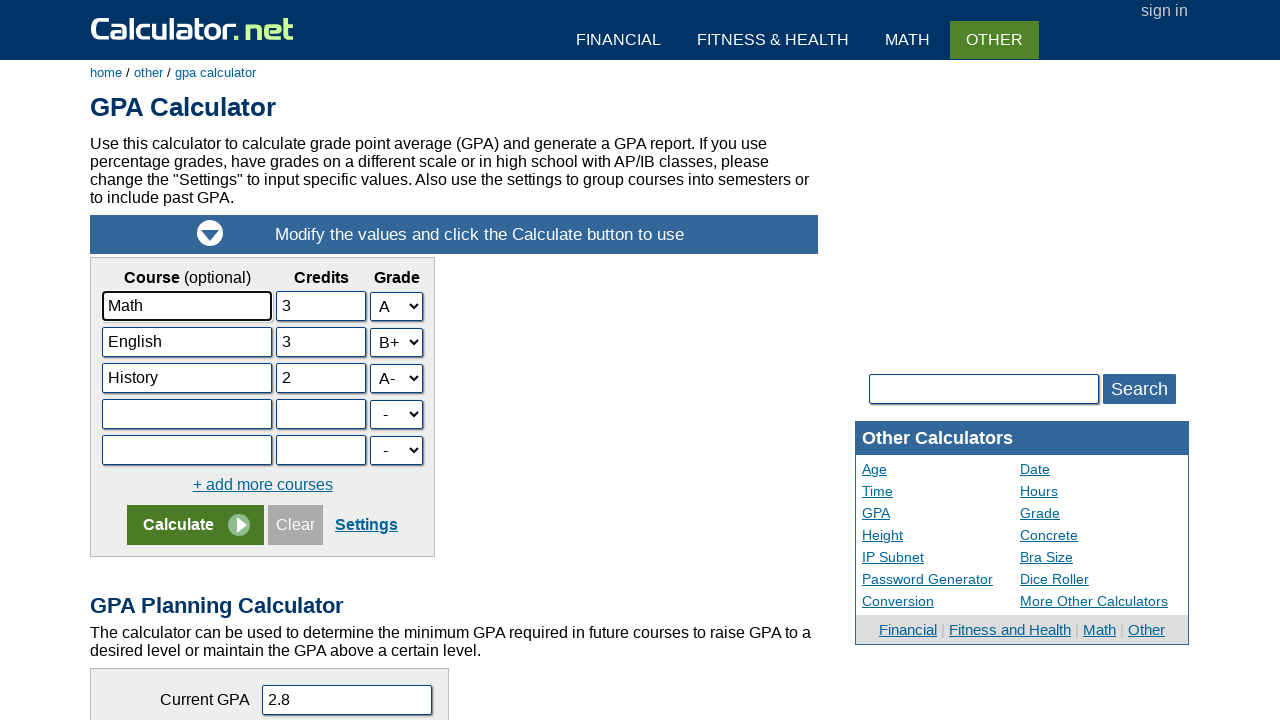

Filled first course credit hours with '3' on input[name='ca1']
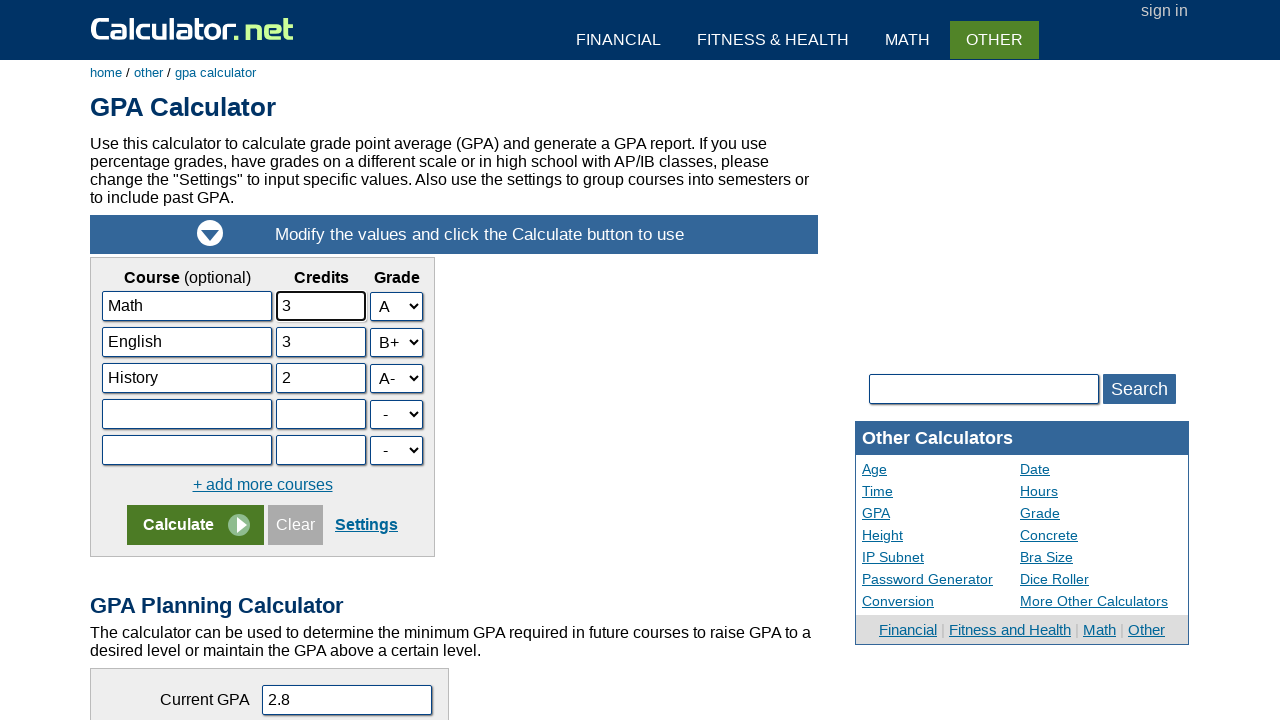

Selected grade 'A' for first course on select[name='la1']
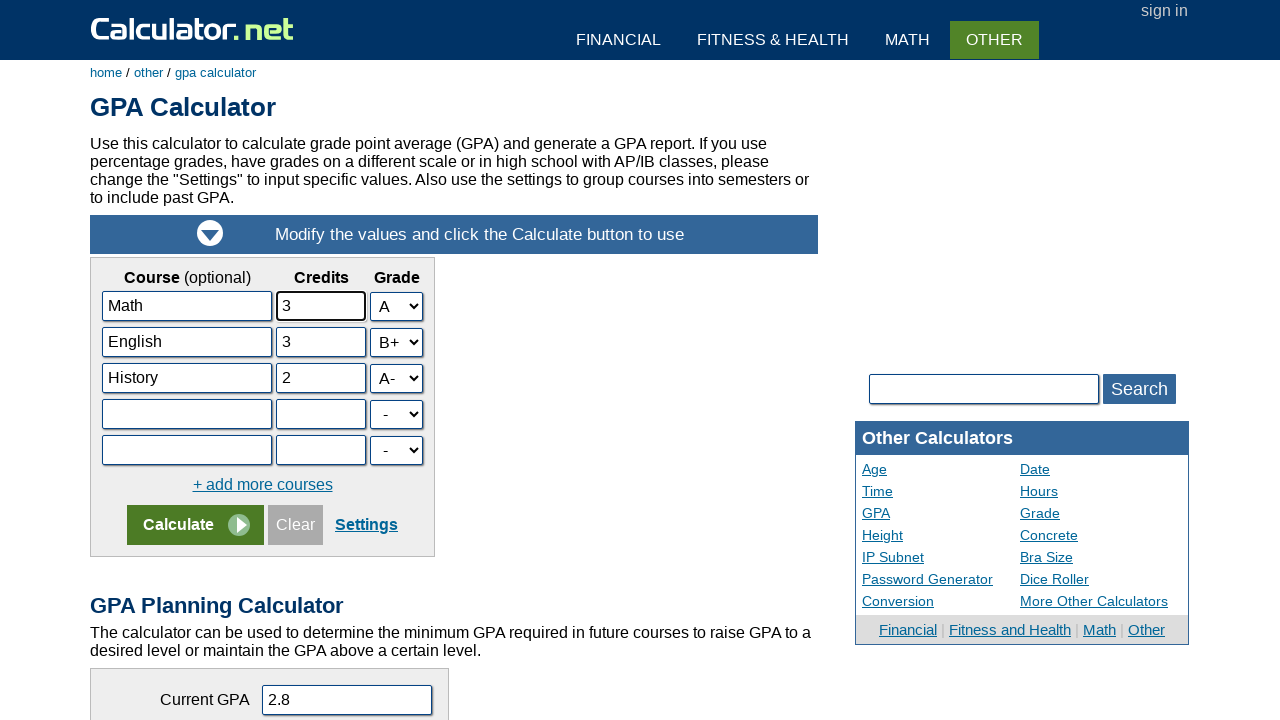

Filled second course name field with 'English' on input[name='da2']
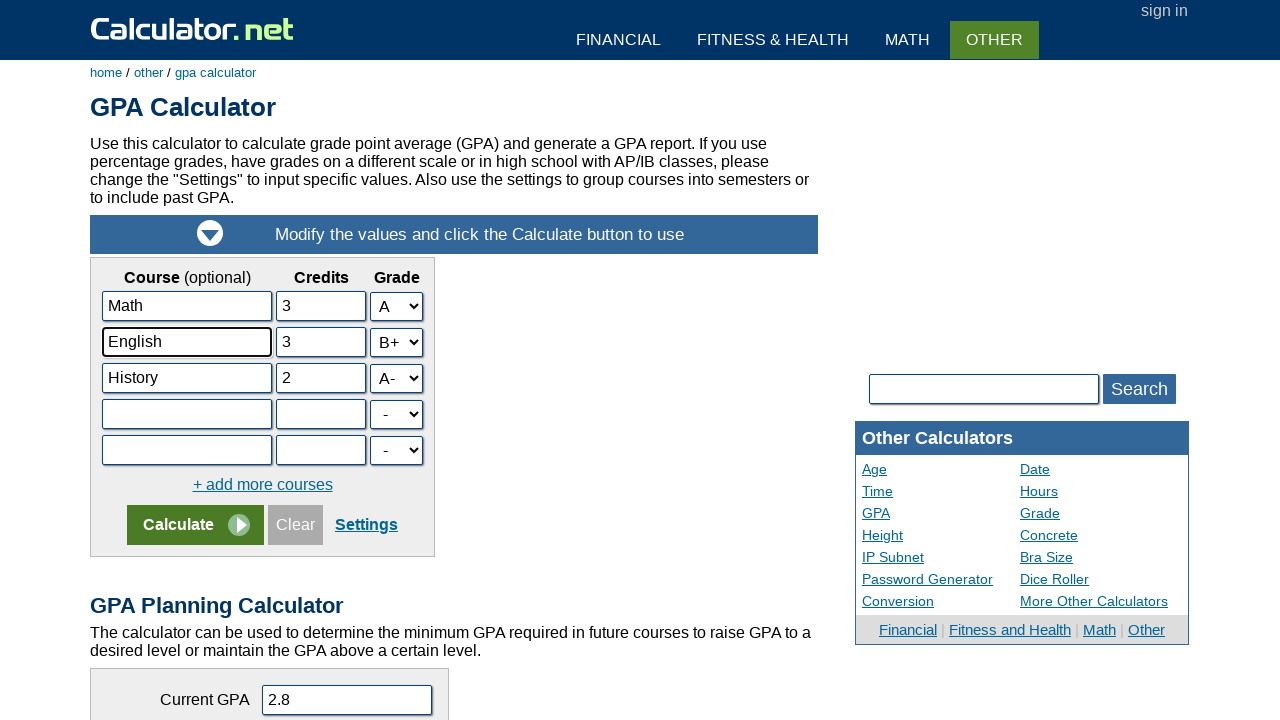

Filled second course credit hours with '3' on input[name='ca2']
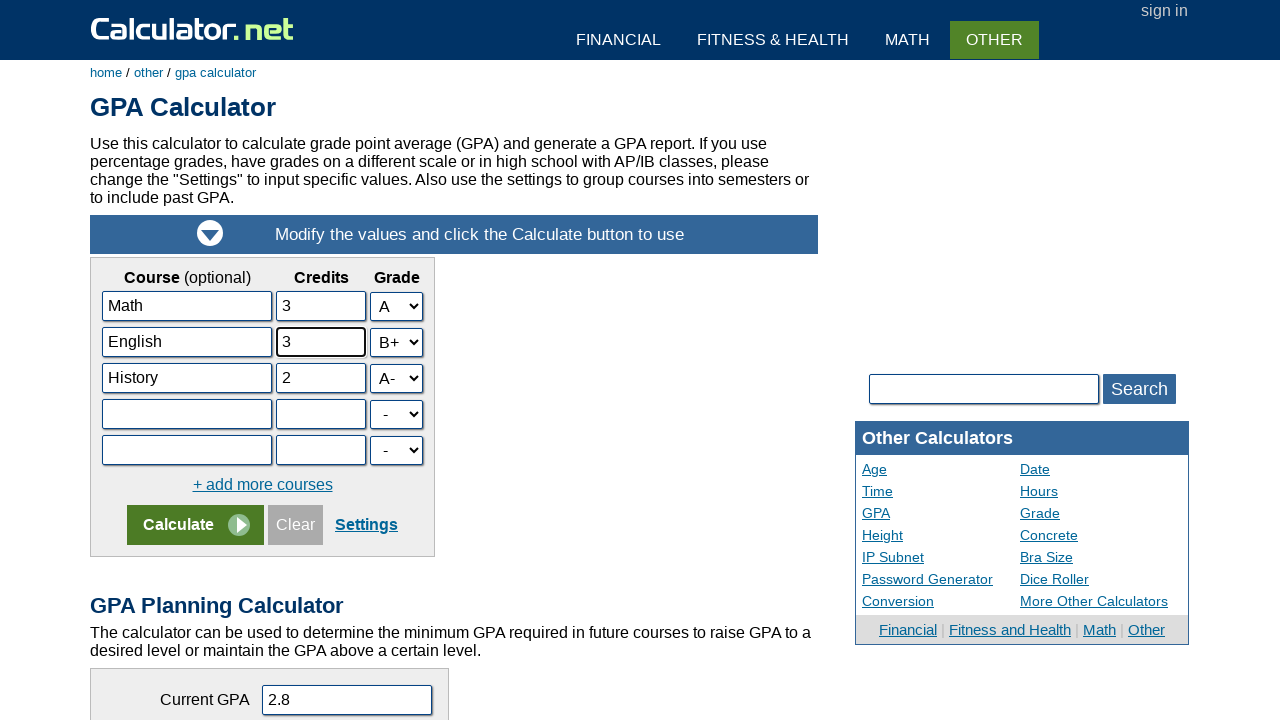

Selected grade 'B+' for second course on select[name='la2']
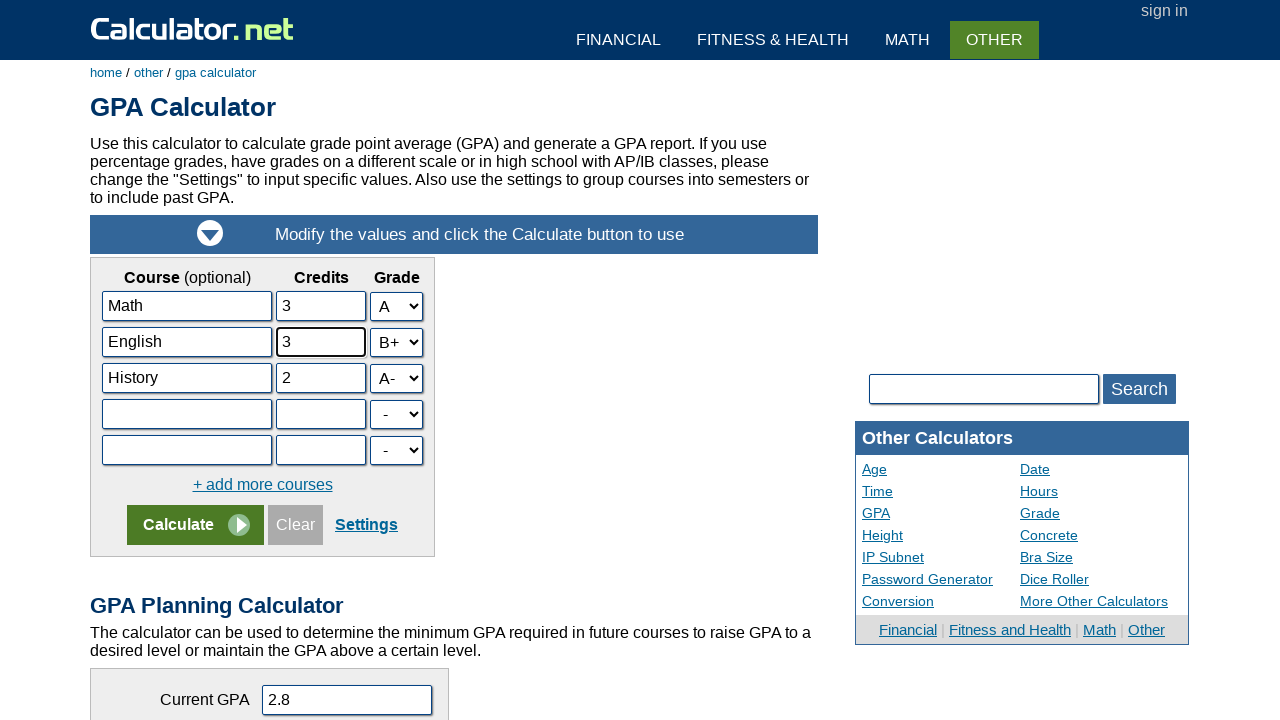

Filled third course name field with 'History' on input[name='da3']
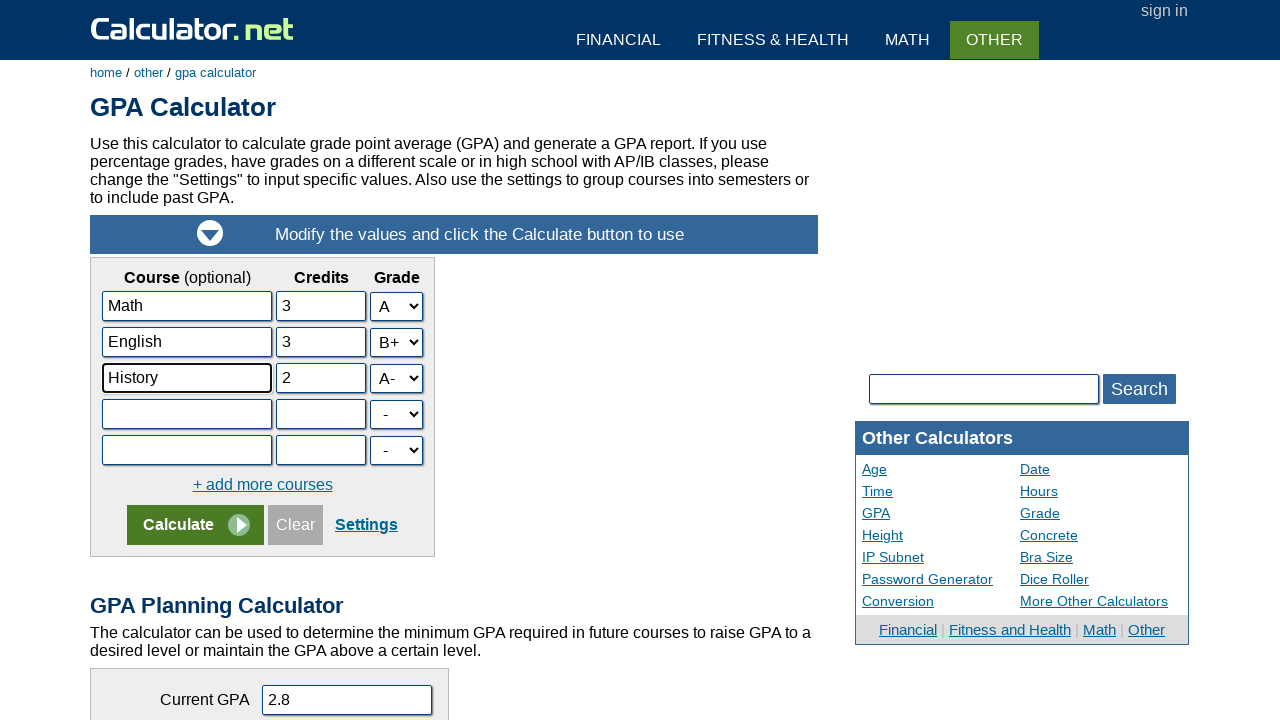

Filled third course credit hours with '2' on input[name='ca3']
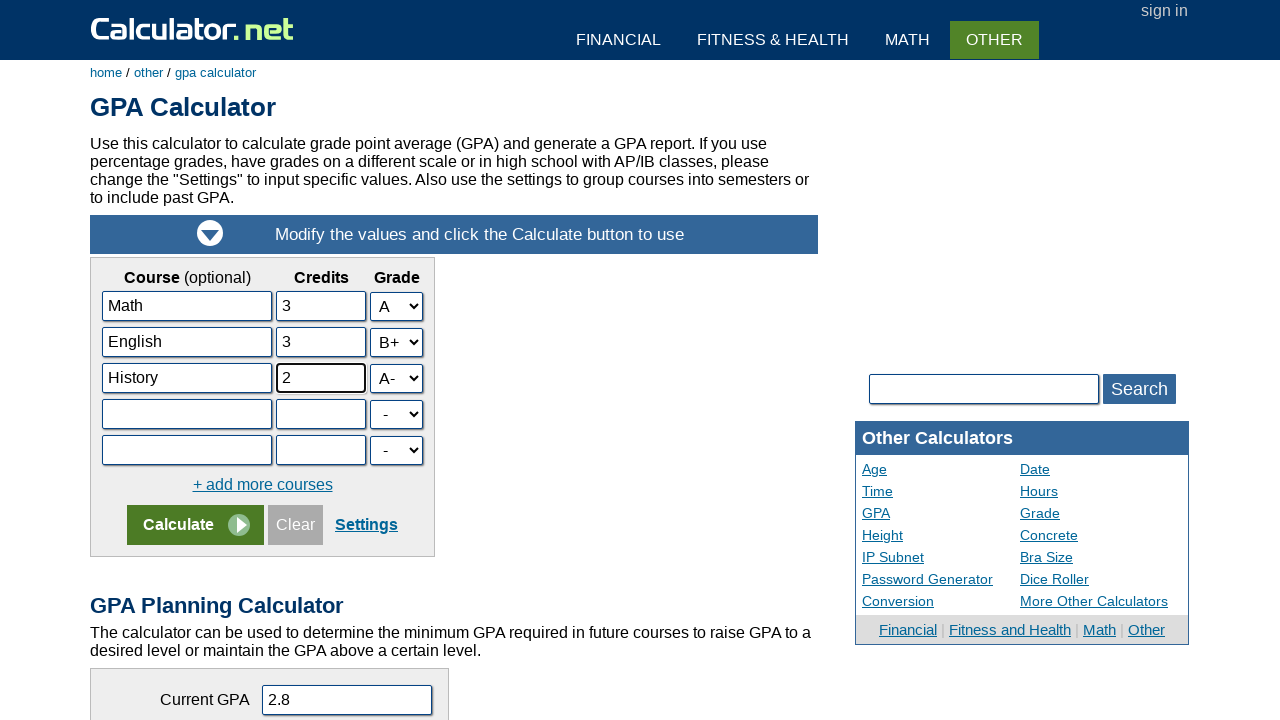

Selected grade 'A-' for third course on select[name='la3']
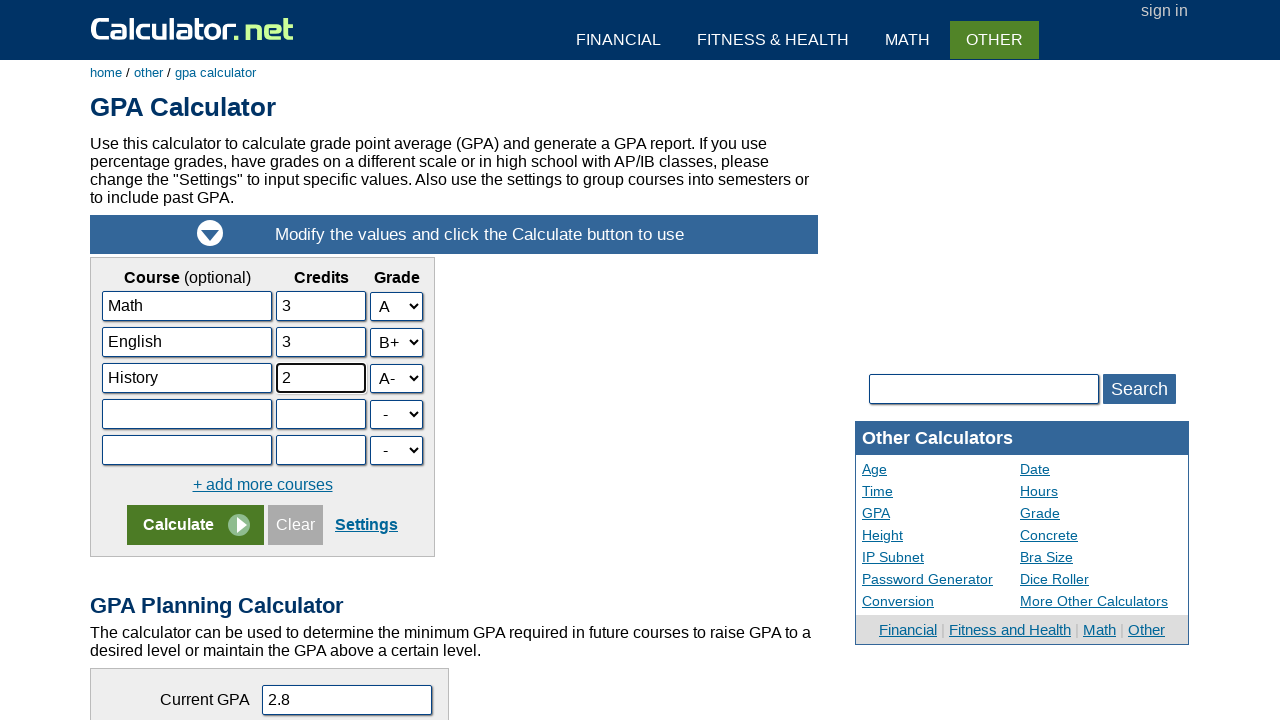

Clicked calculate button to compute GPA at (196, 525) on input[name='x']
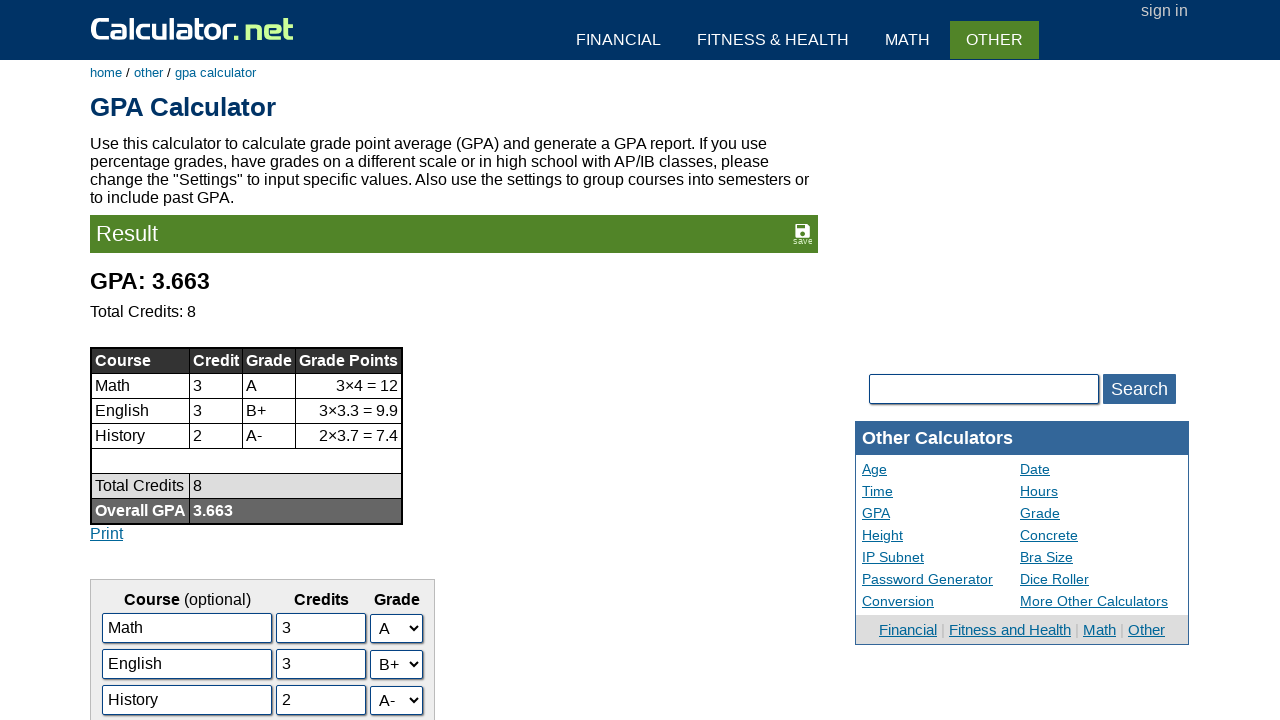

GPA result loaded and visible
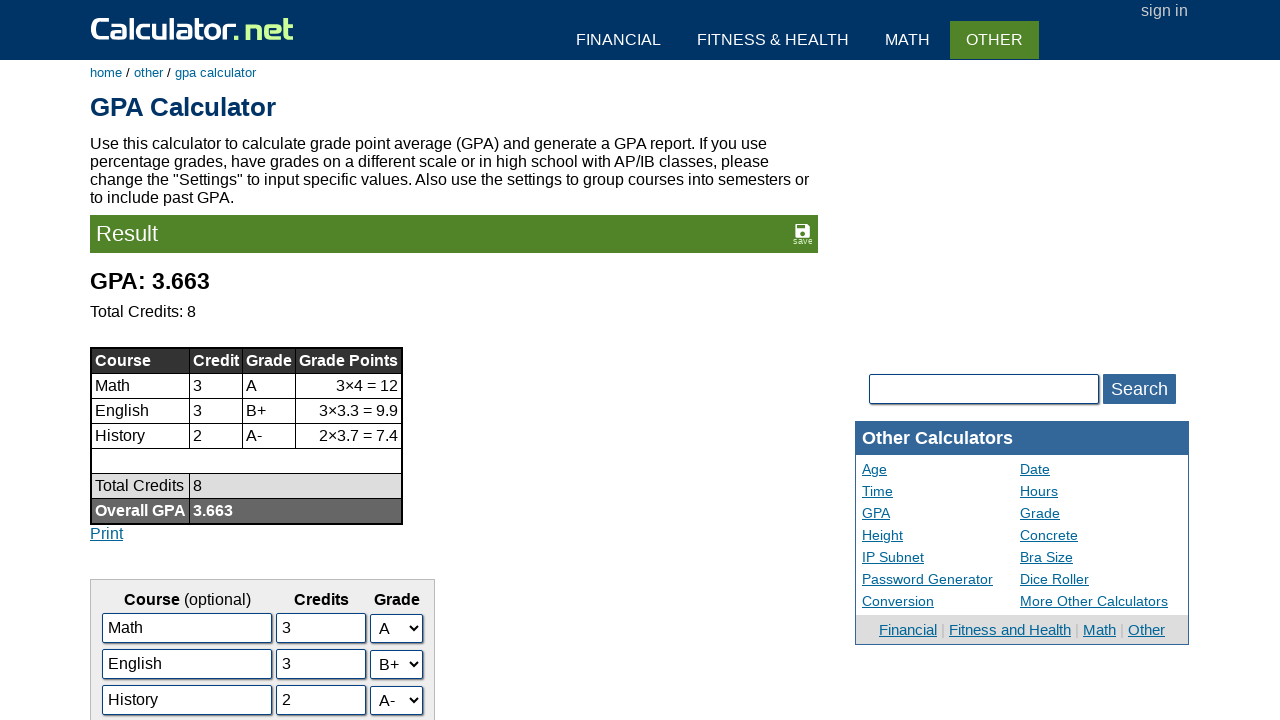

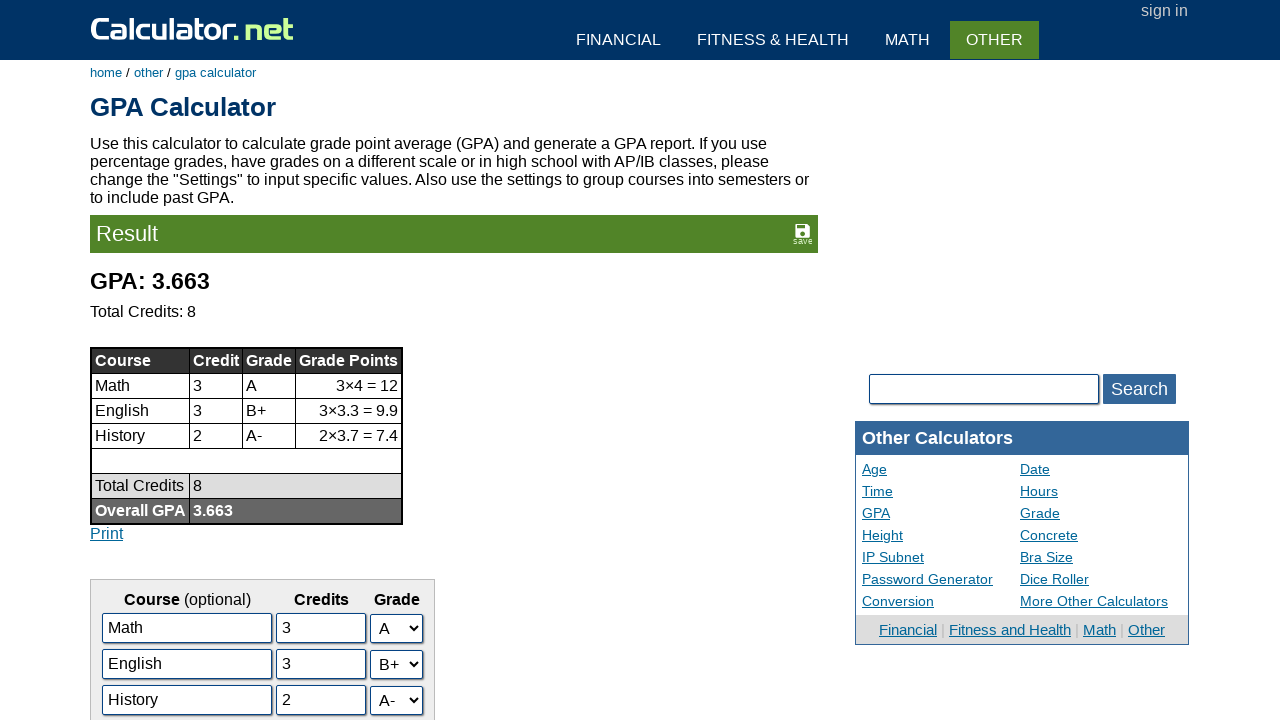